Scrolls to and clicks a checkbox in a table

Starting URL: https://selectorshub.com/xpath-practice-page/

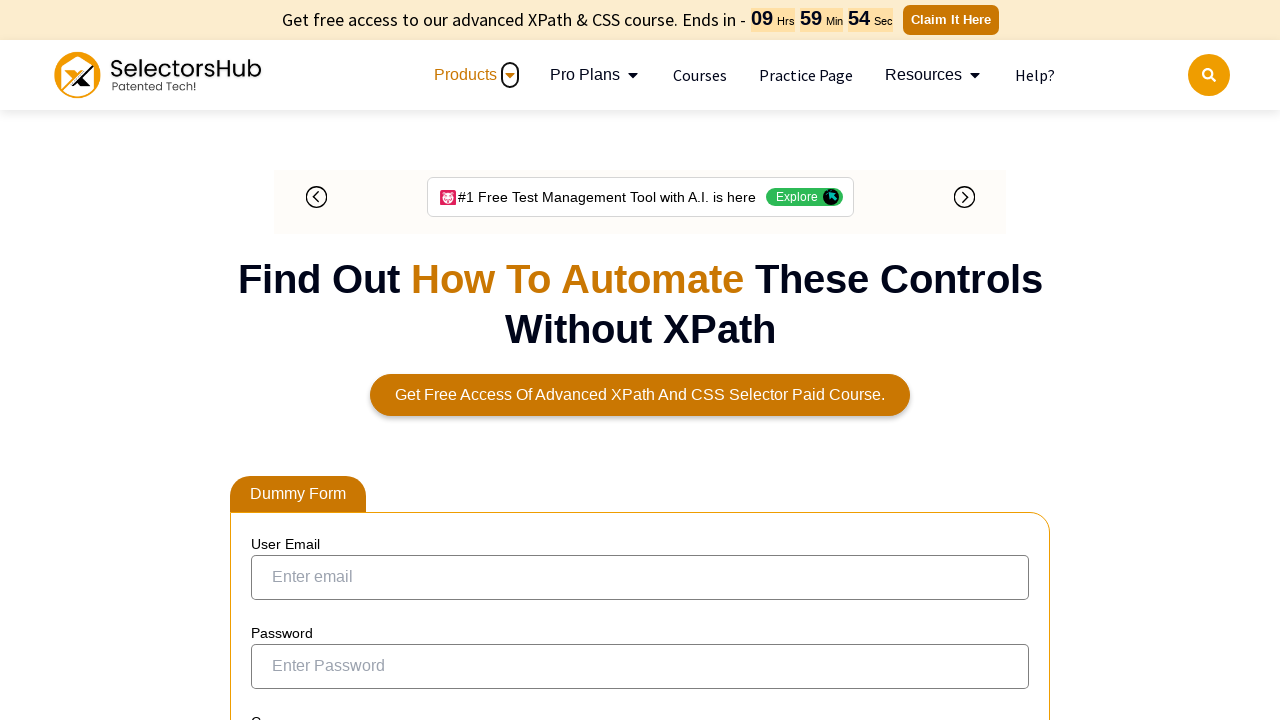

Located checkbox element in table
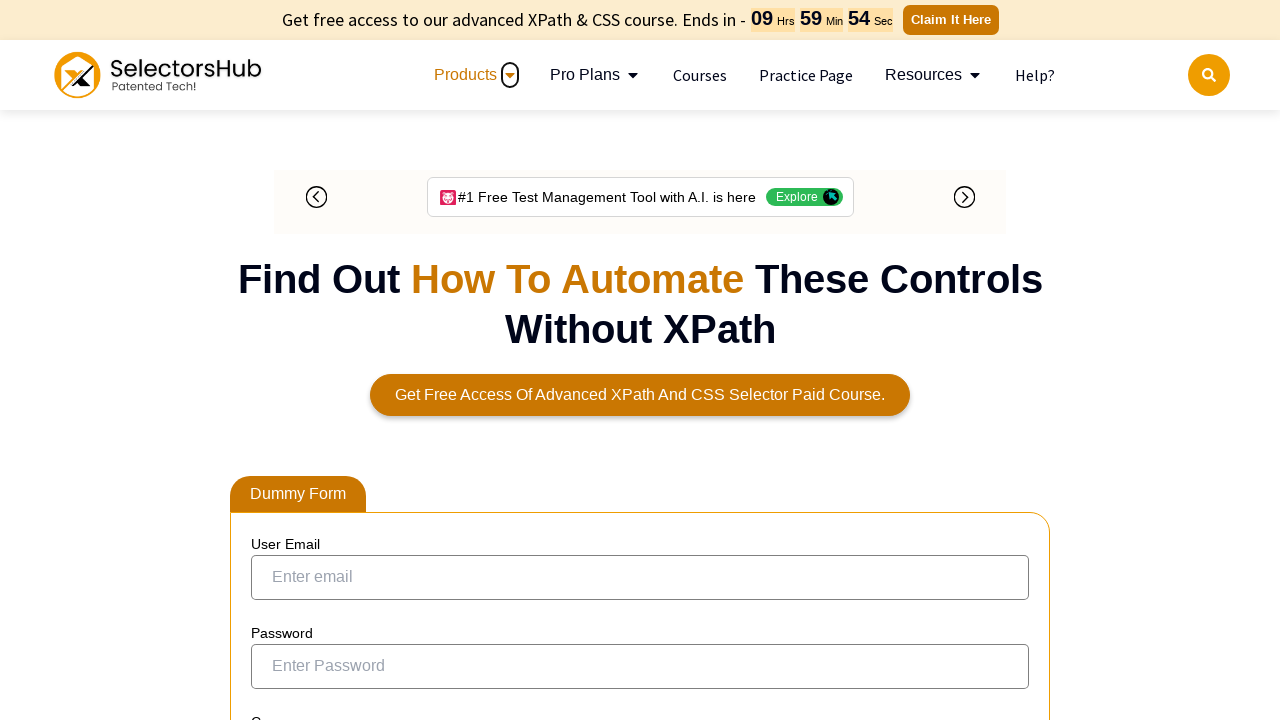

Scrolled to checkbox in table
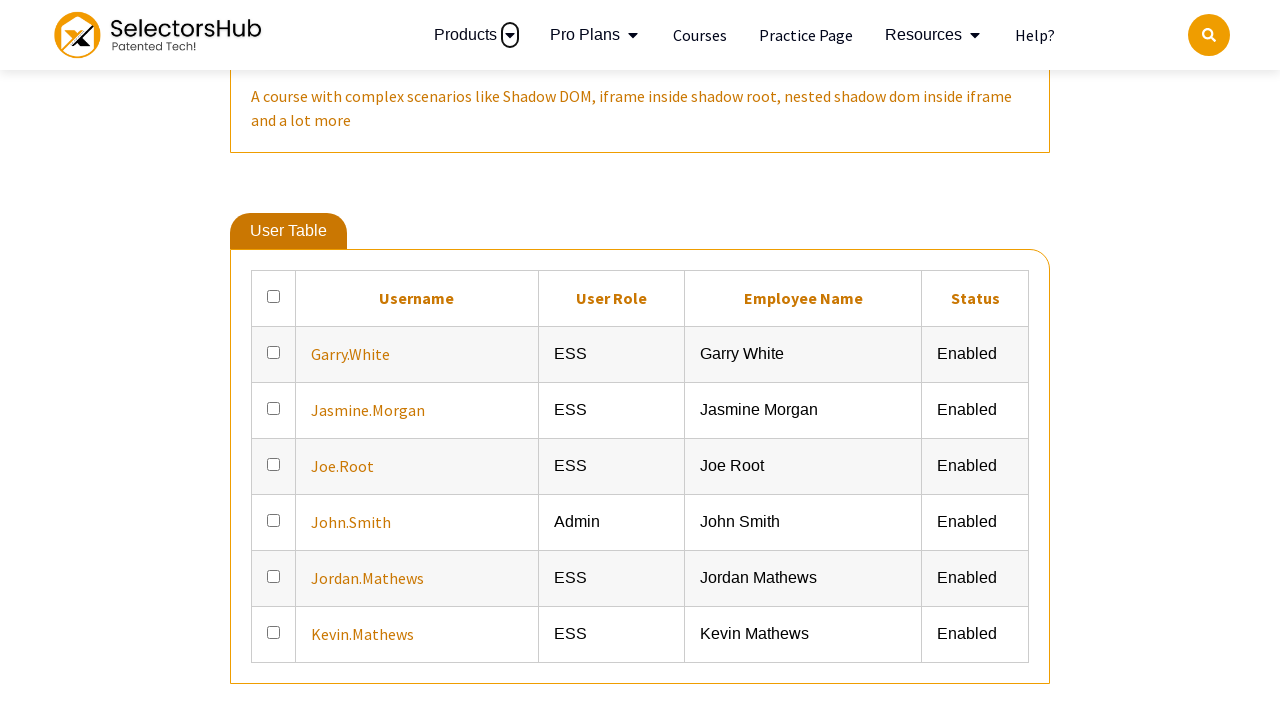

Clicked checkbox in table at (274, 352) on xpath=//table[@id='resultTable']//following::input[@id='ohrmList_chkSelectRecord
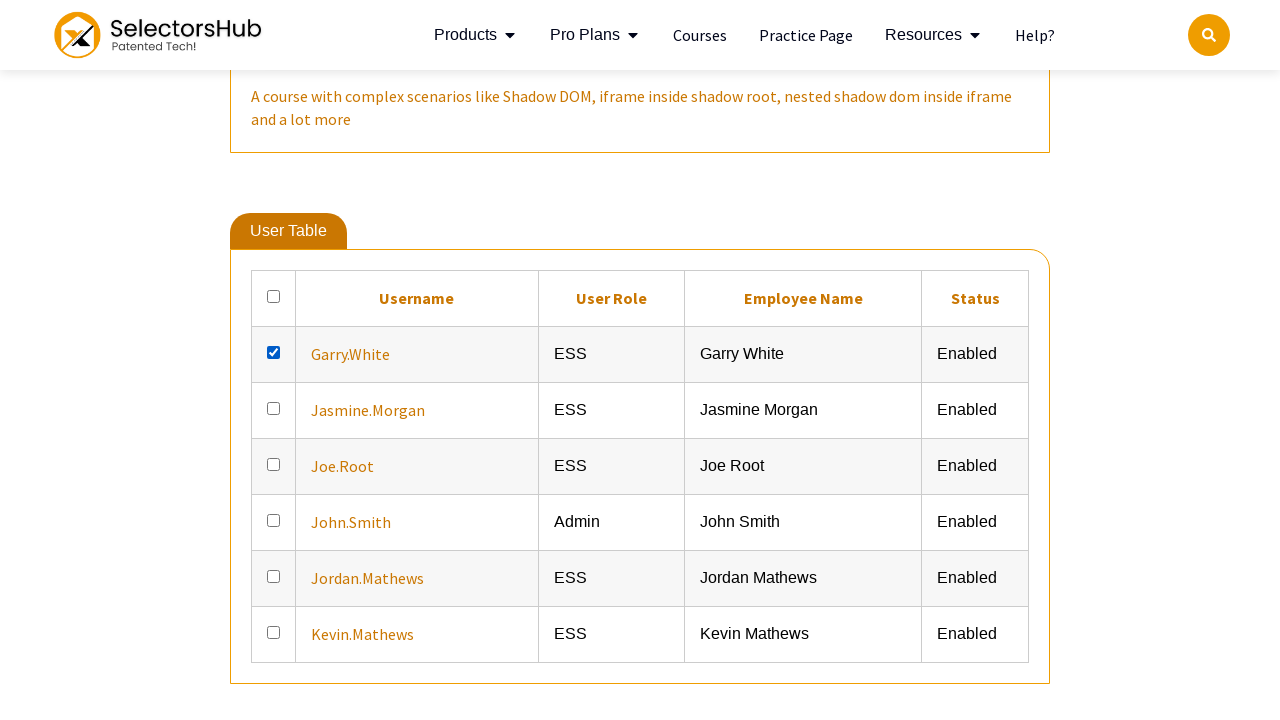

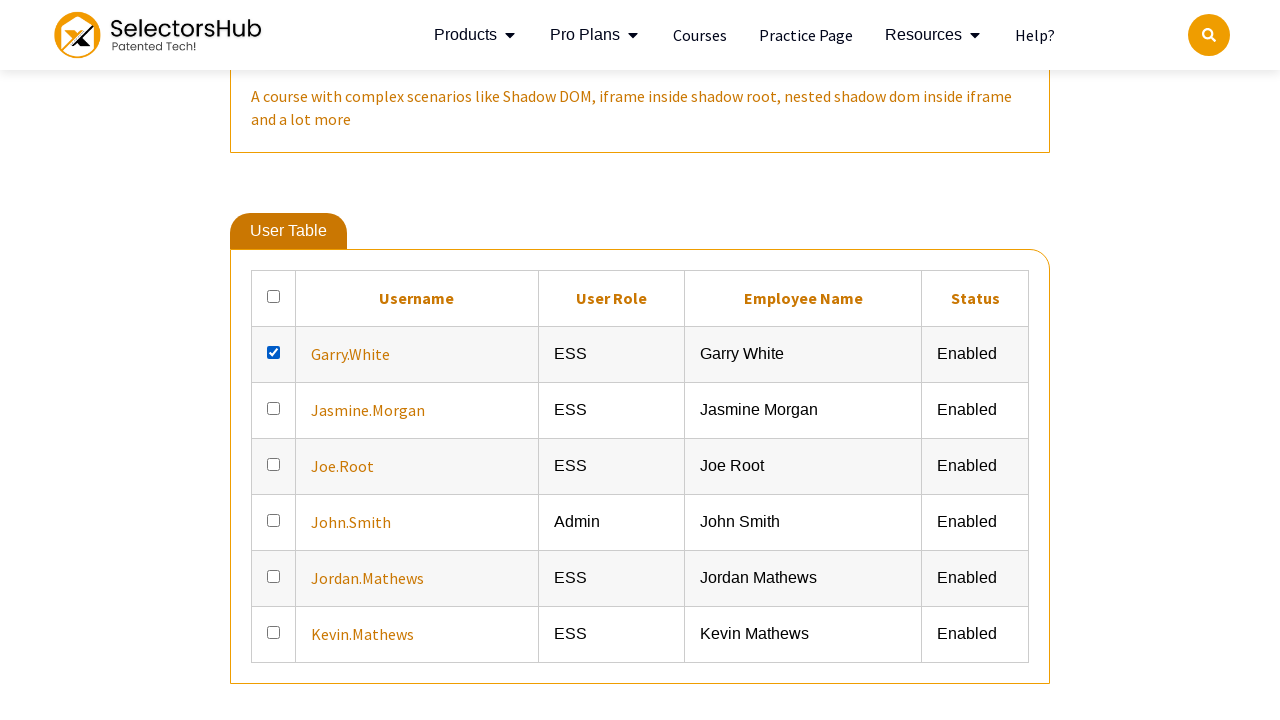